Tests drag and drop functionality by dragging element from column A to column B on a demo page

Starting URL: https://the-internet.herokuapp.com/drag_and_drop

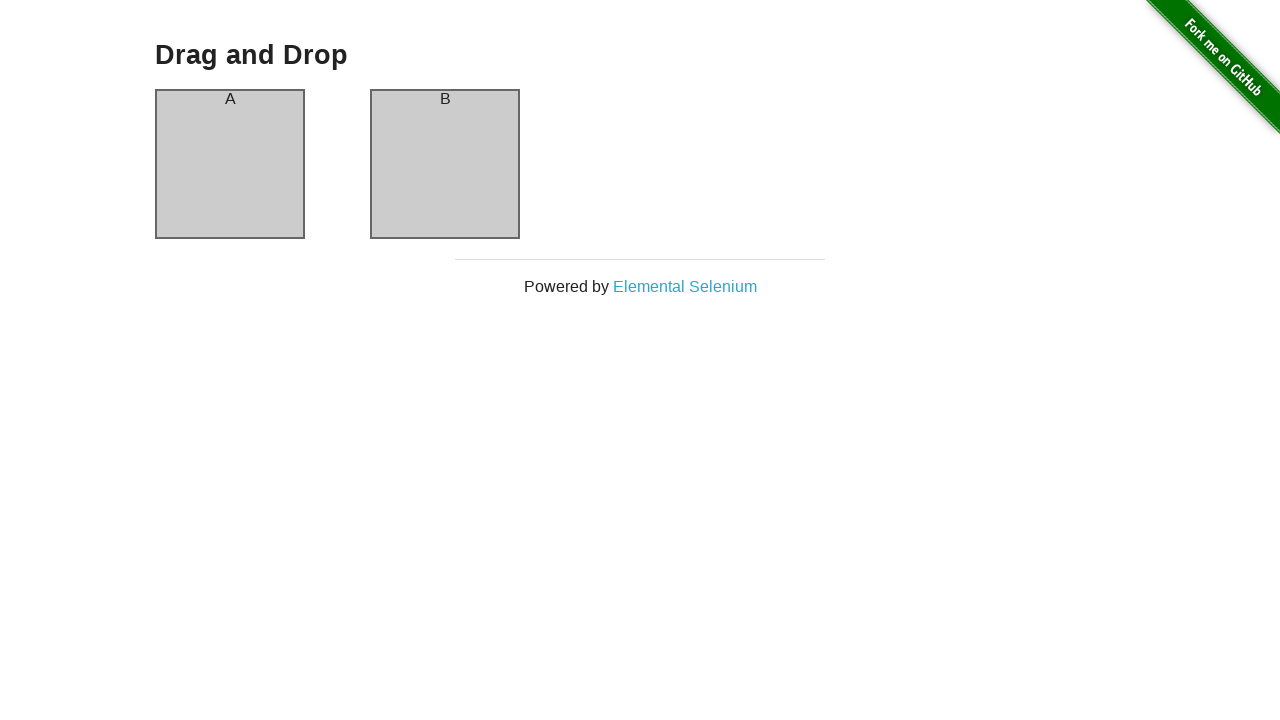

Waited for column A element to be visible
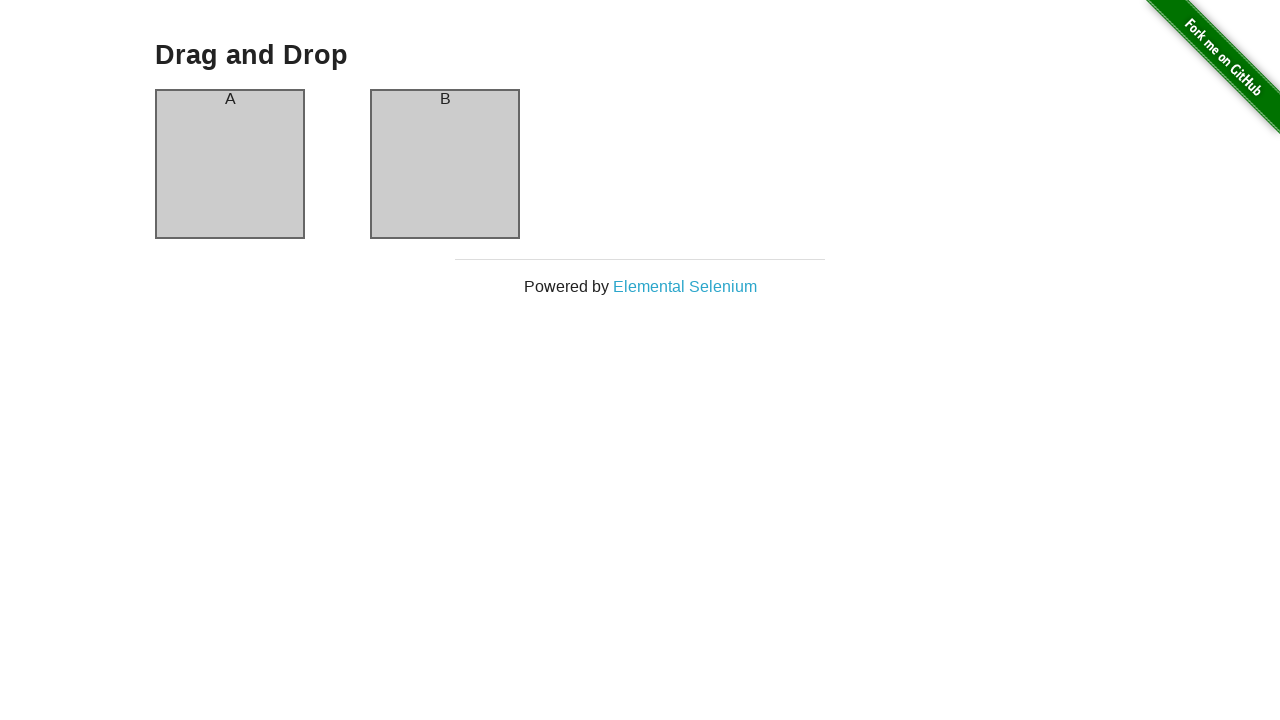

Waited for column B element to be visible
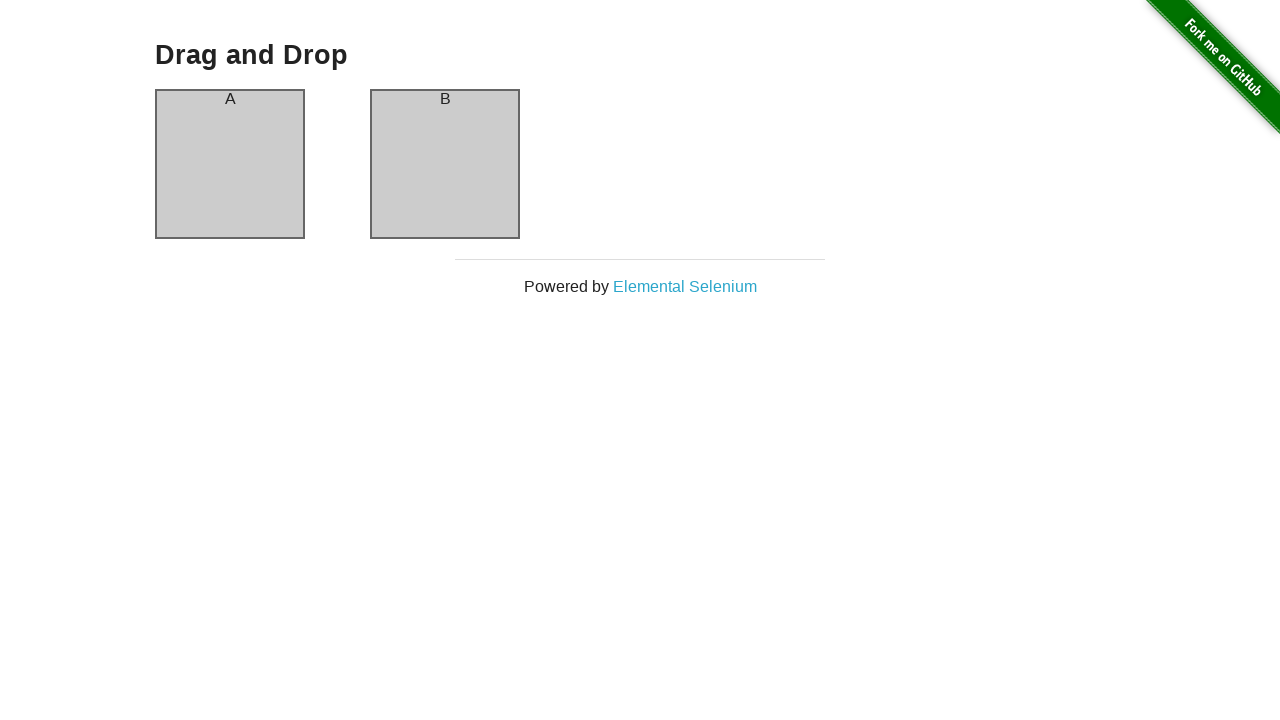

Located source element (column A)
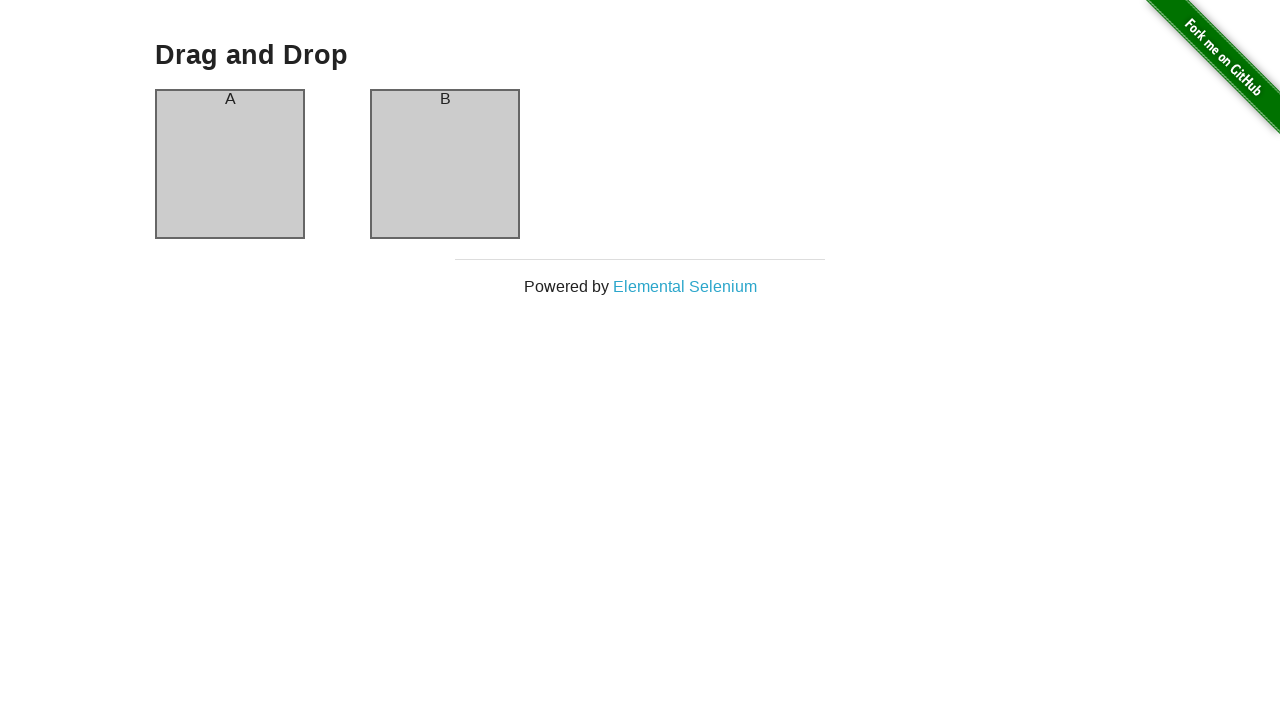

Located target element (column B)
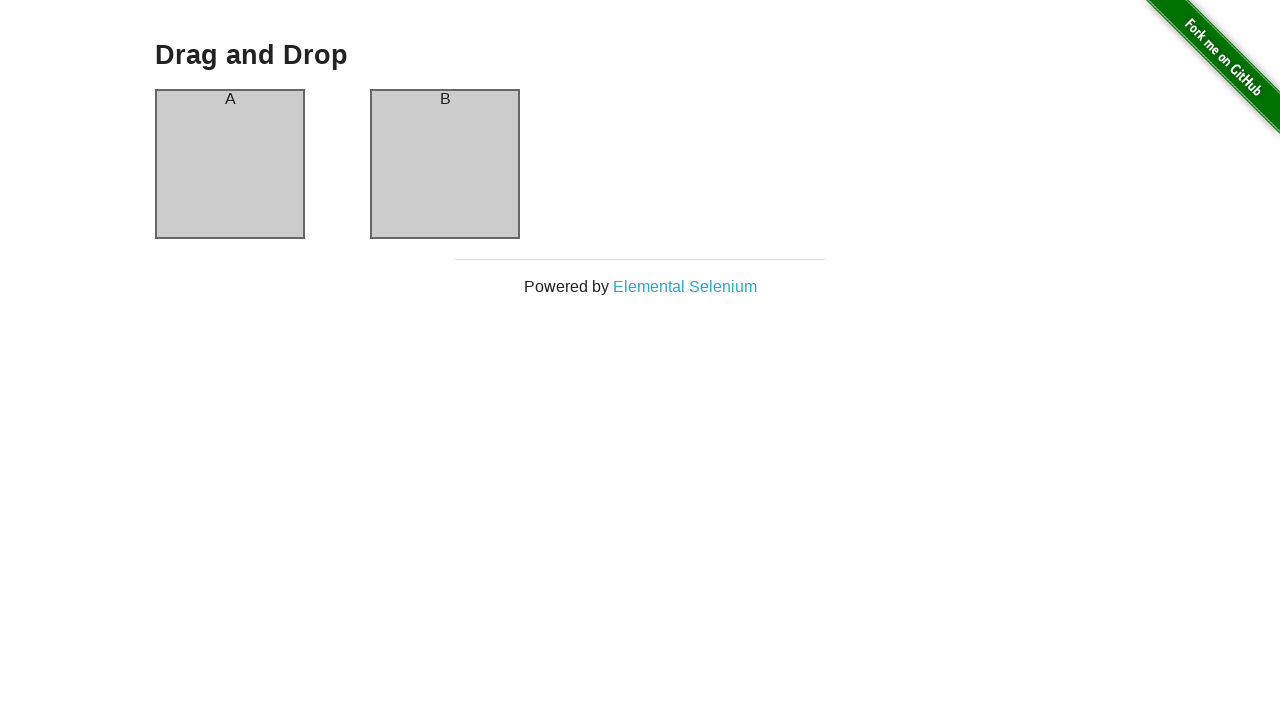

Dragged element from column A to column B at (445, 164)
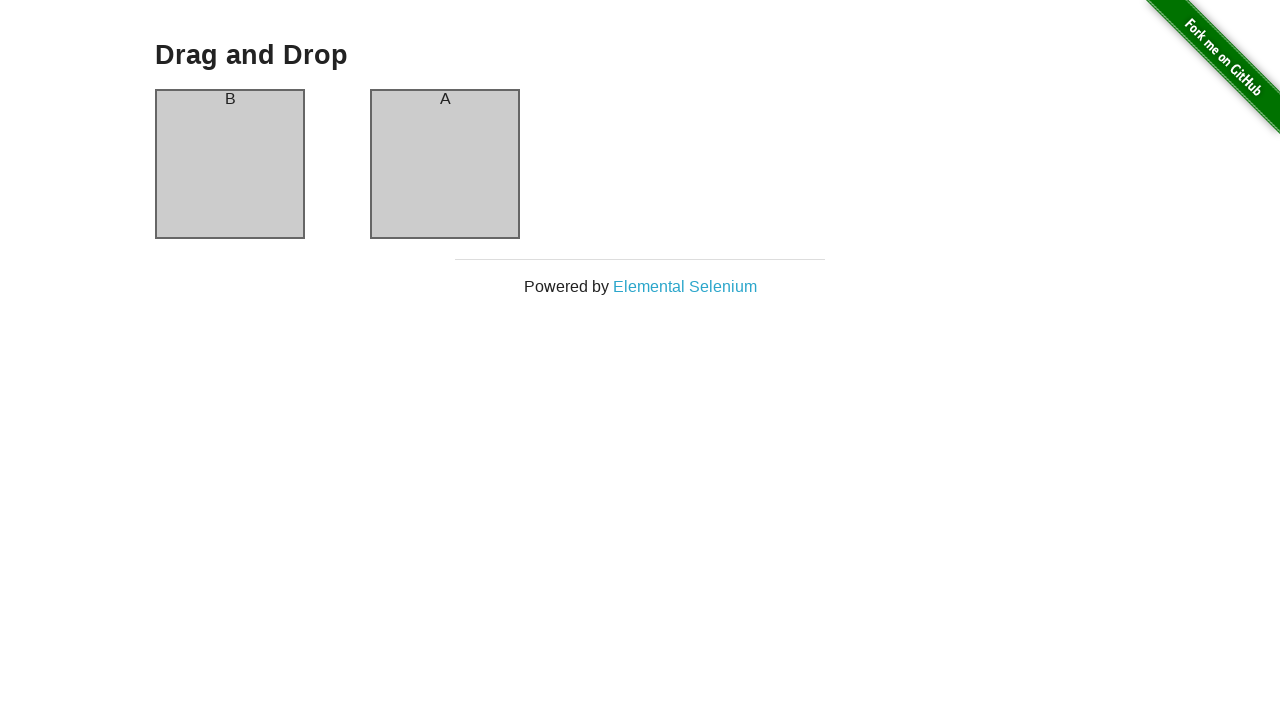

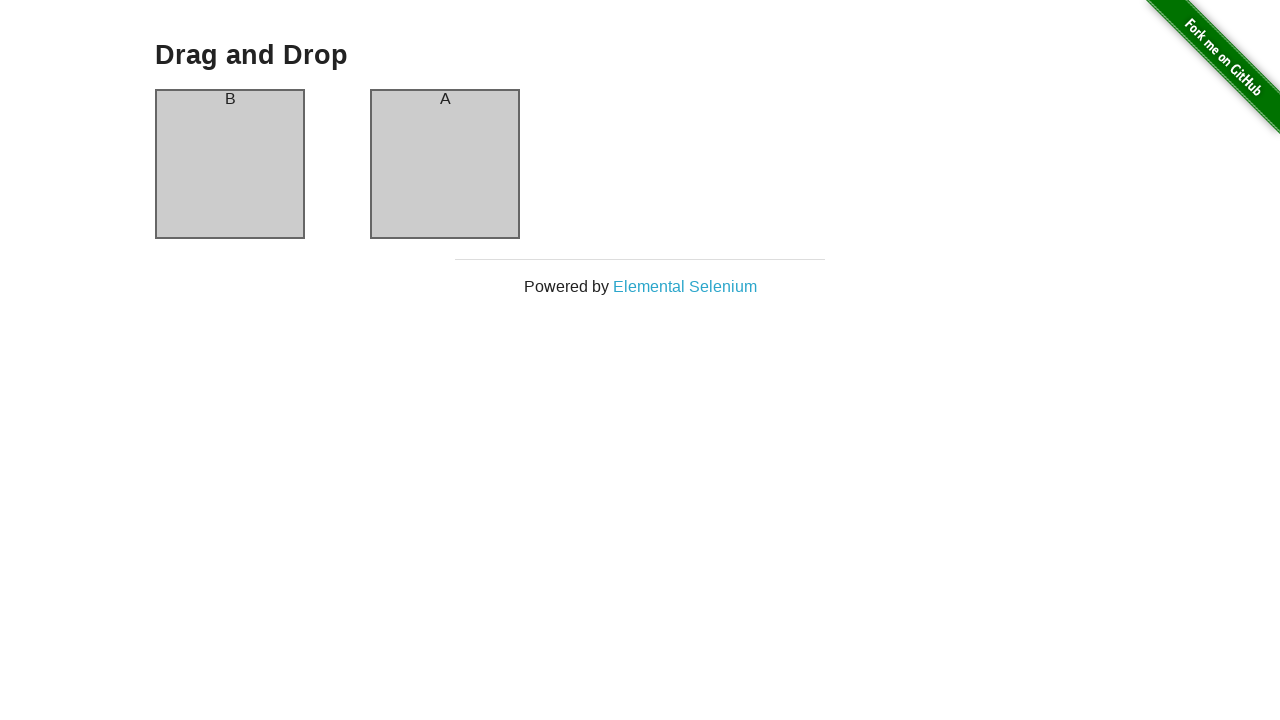